Navigates to the Playwright Python documentation homepage and clicks on the "Docs" link to navigate to the documentation section.

Starting URL: https://playwright.dev/python/

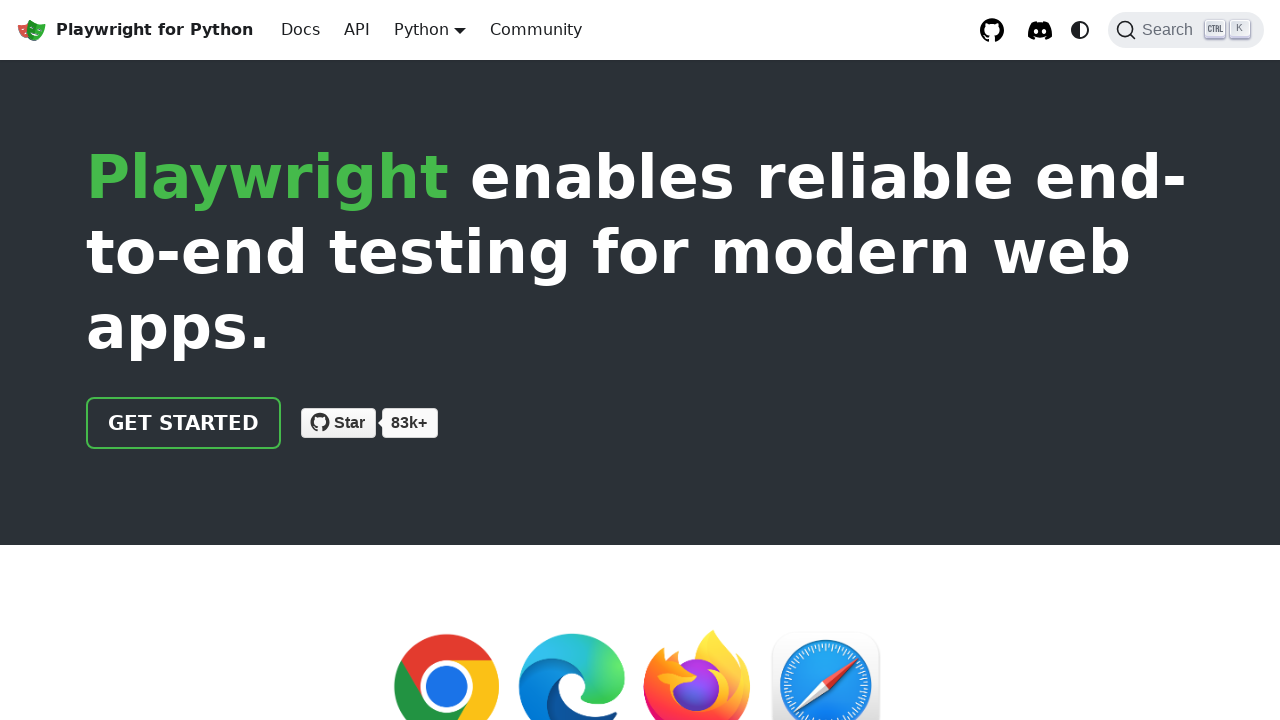

Clicked the Docs link at (300, 30) on internal:role=link[name="Docs"i]
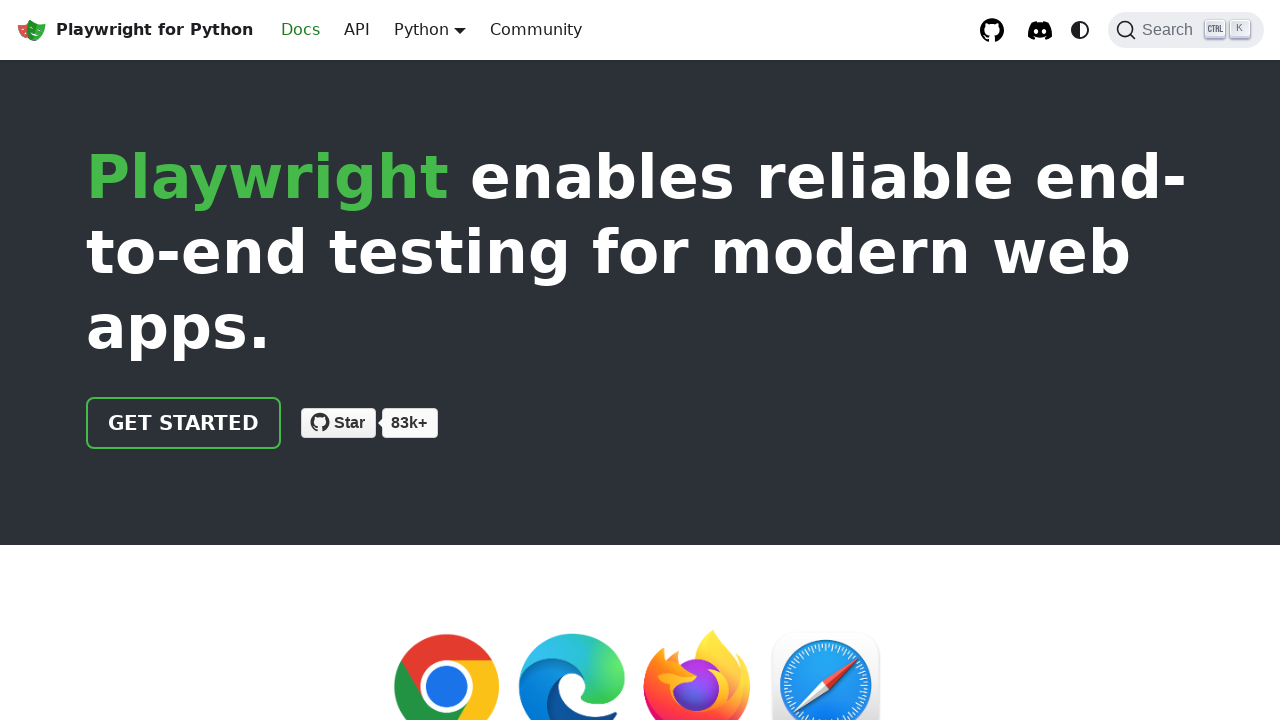

Navigation to documentation section completed
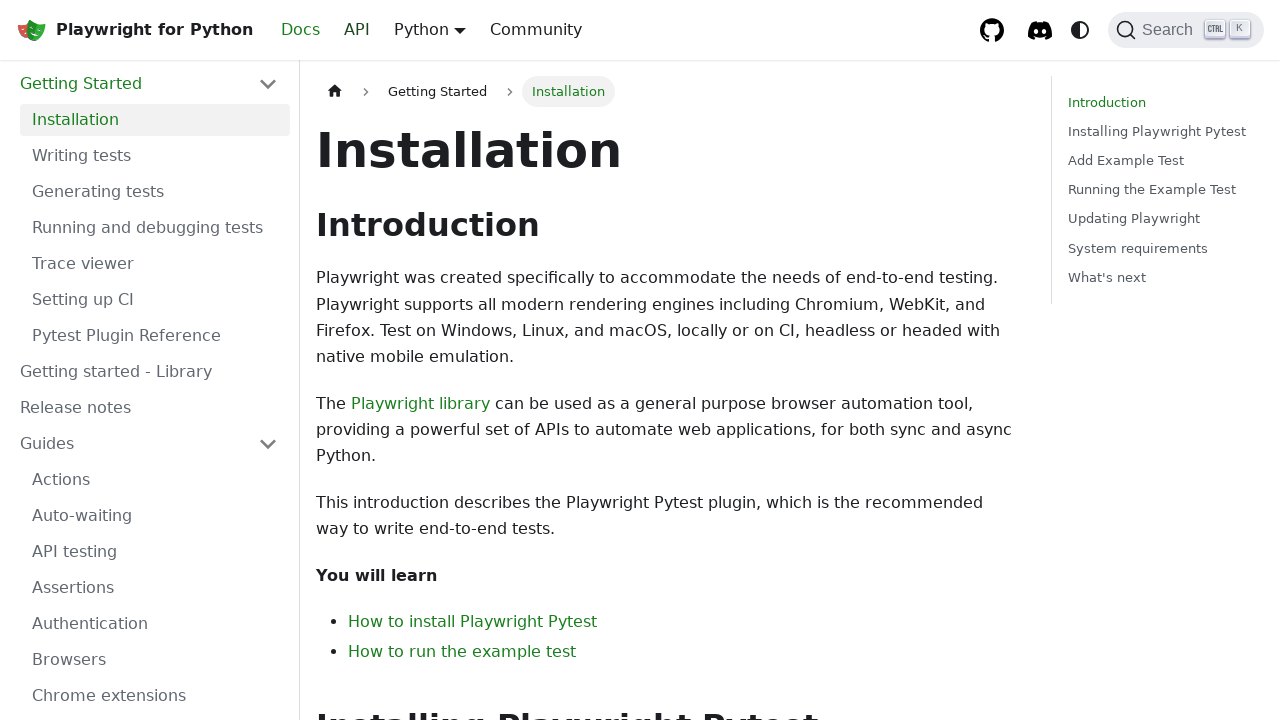

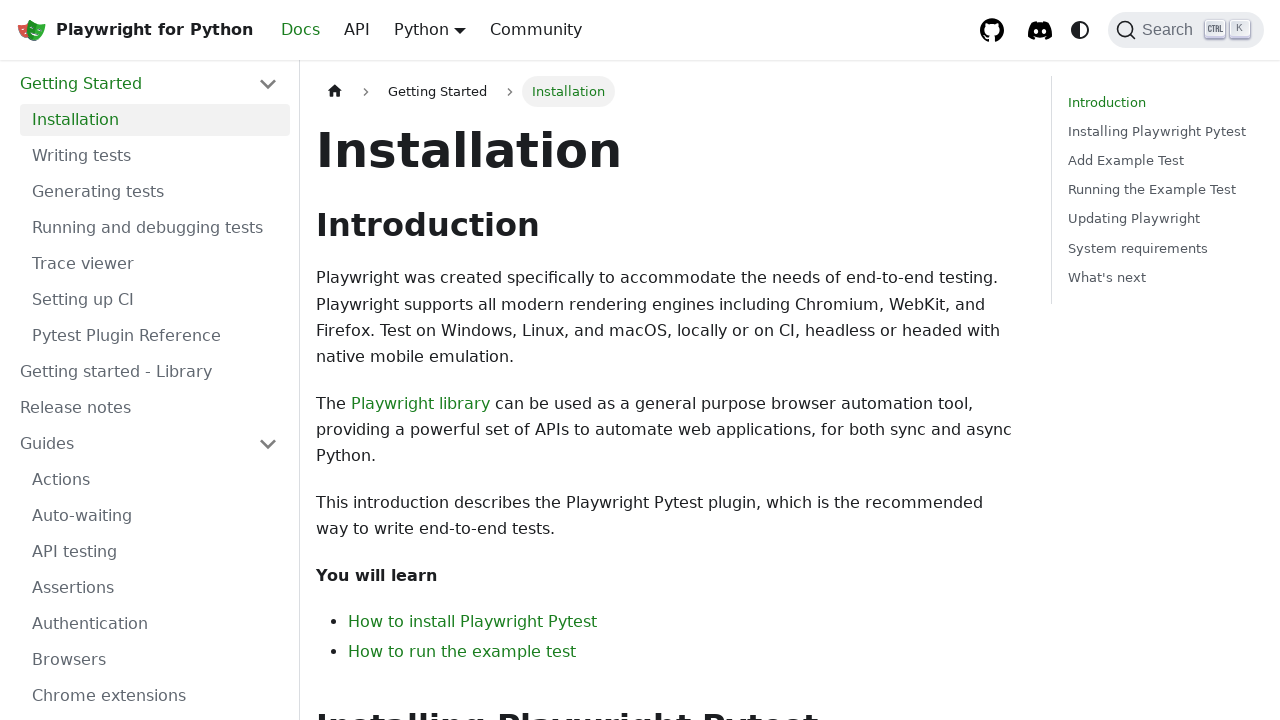